Tests button click functionality on the Qxf2 Selenium tutorial page by locating and clicking a "Click me!" button.

Starting URL: http://qxf2.com/selenium-tutorial-main

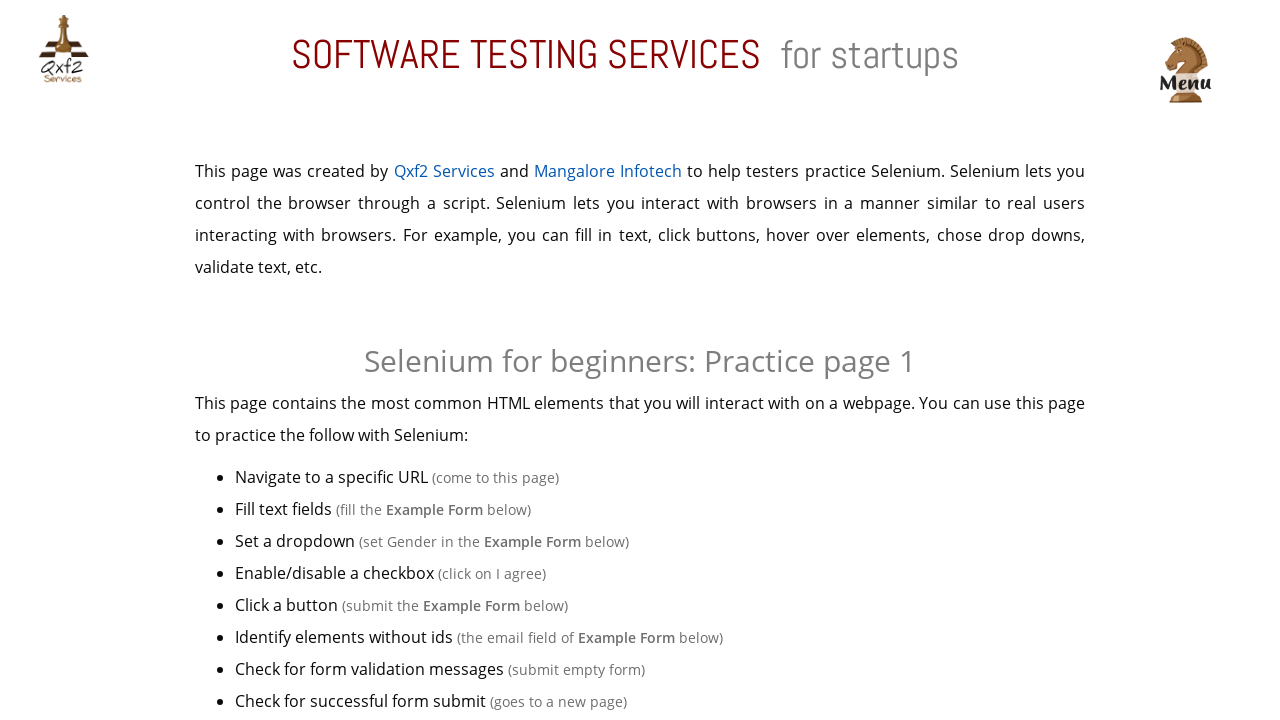

Navigated to Qxf2 Selenium tutorial main page
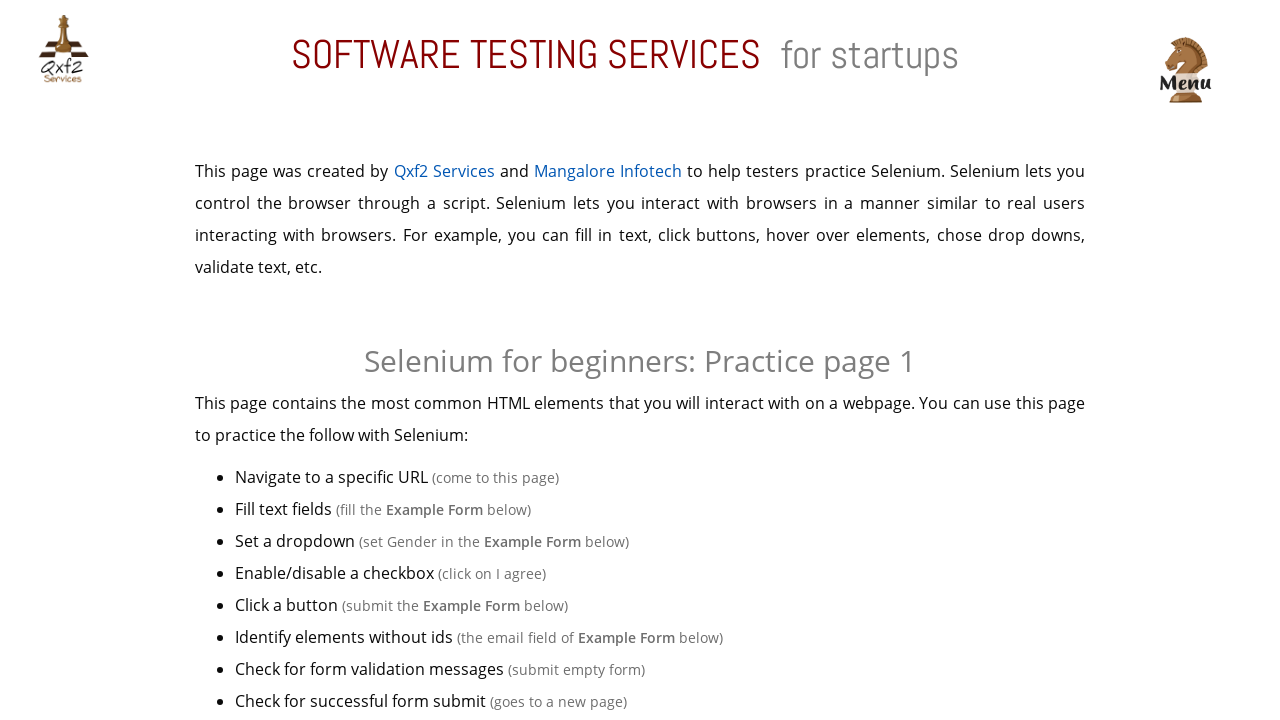

Clicked the 'Click me!' button at (640, 360) on xpath=//button[text()='Click me!']
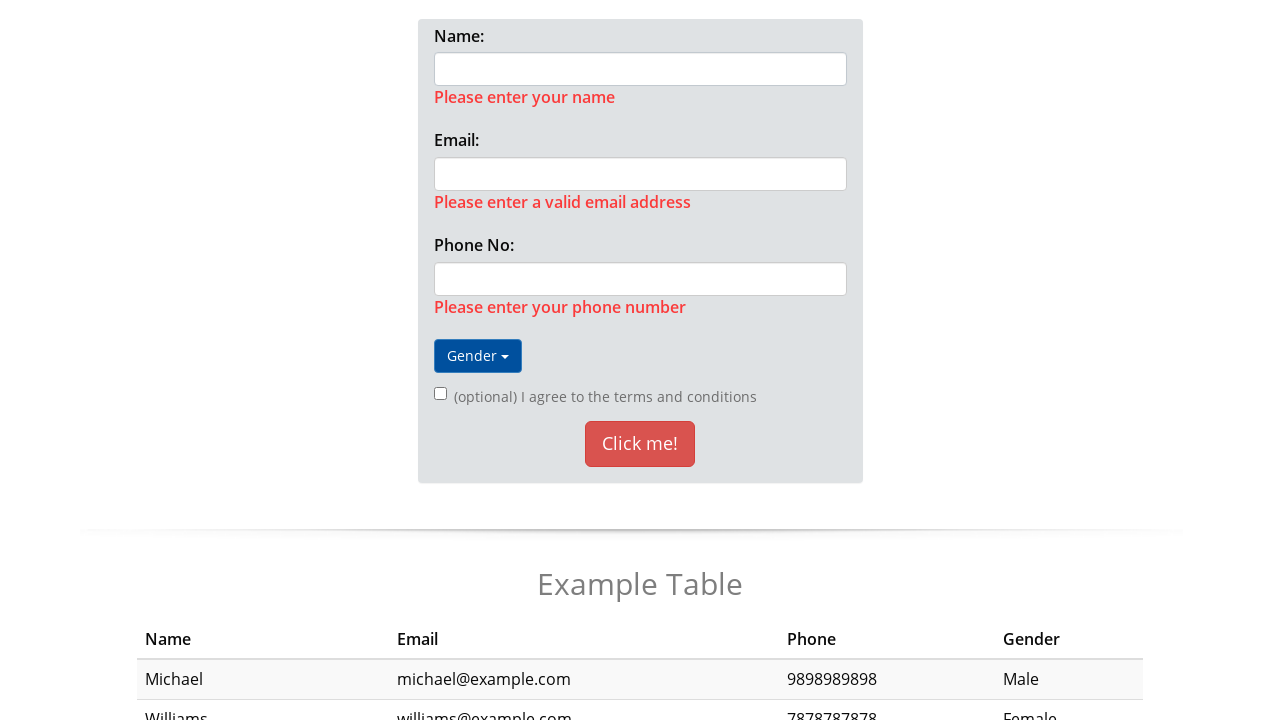

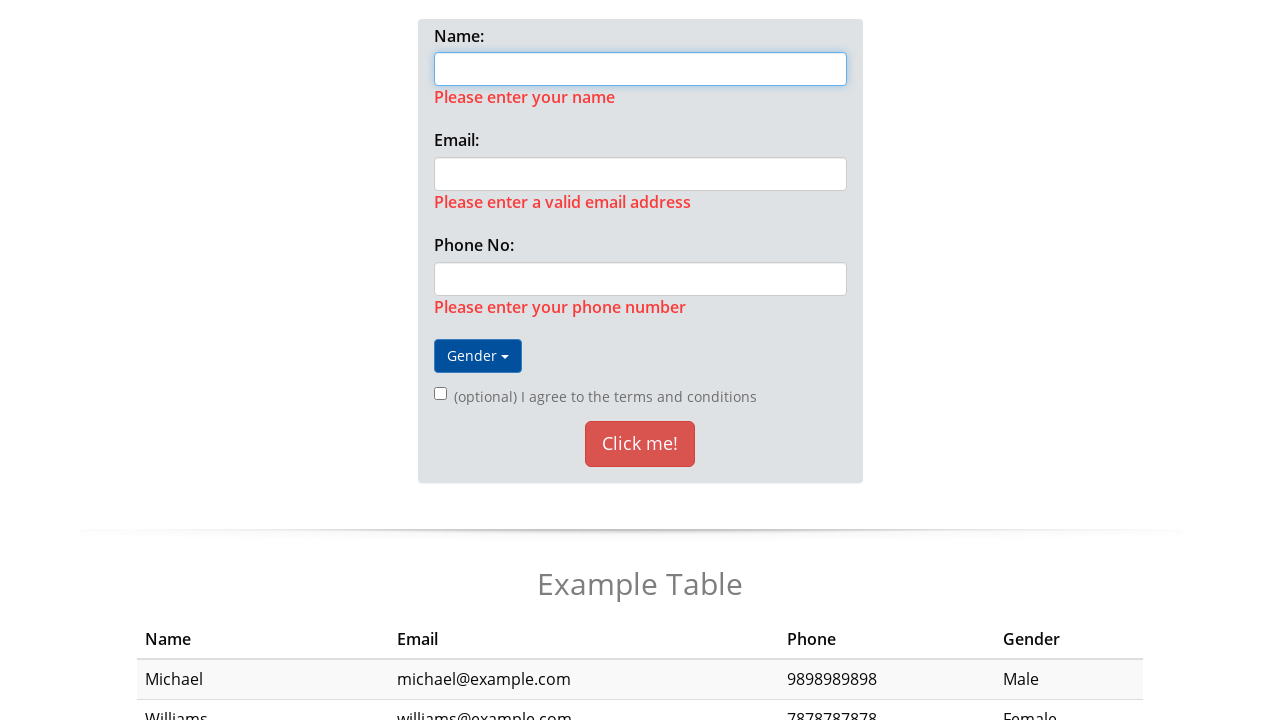